Tests handling of JavaScript alerts by performing a right-click action on a banking website, accepting the resulting security alert popup, and then clicking the continue to login link.

Starting URL: https://retail.onlinesbi.sbi/retail/login.htm

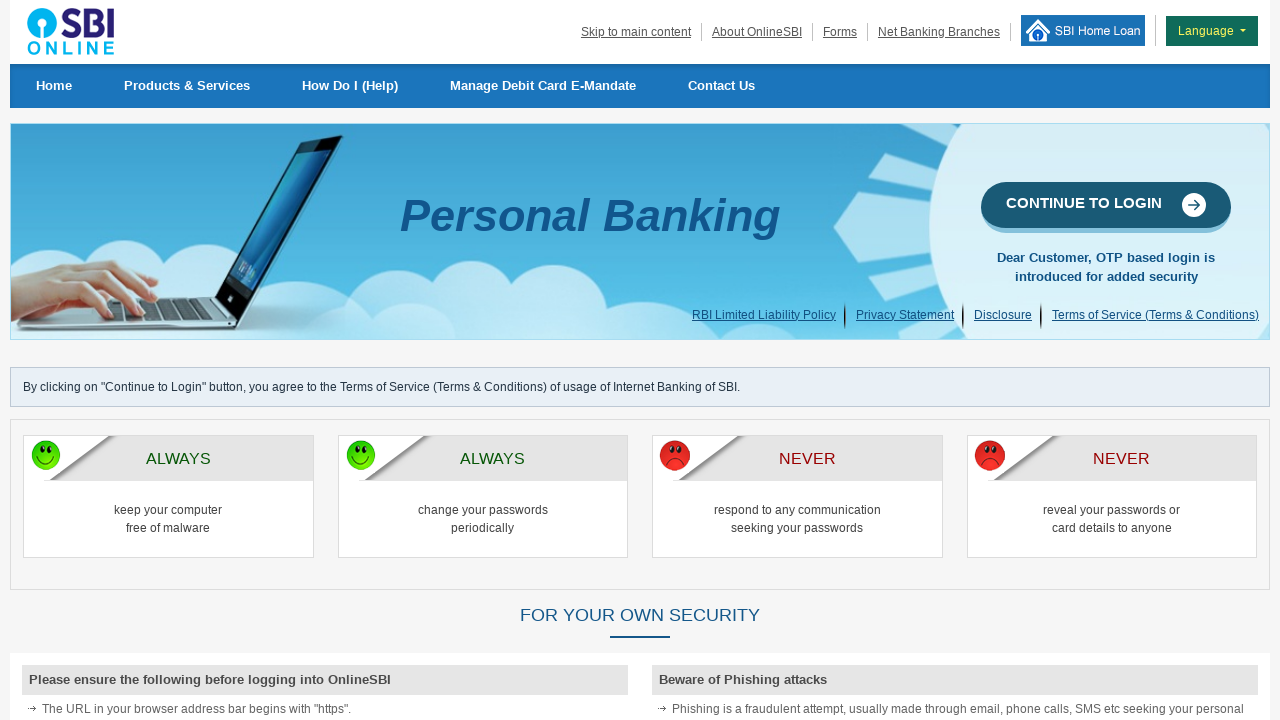

Set up dialog handler to accept any JavaScript alerts
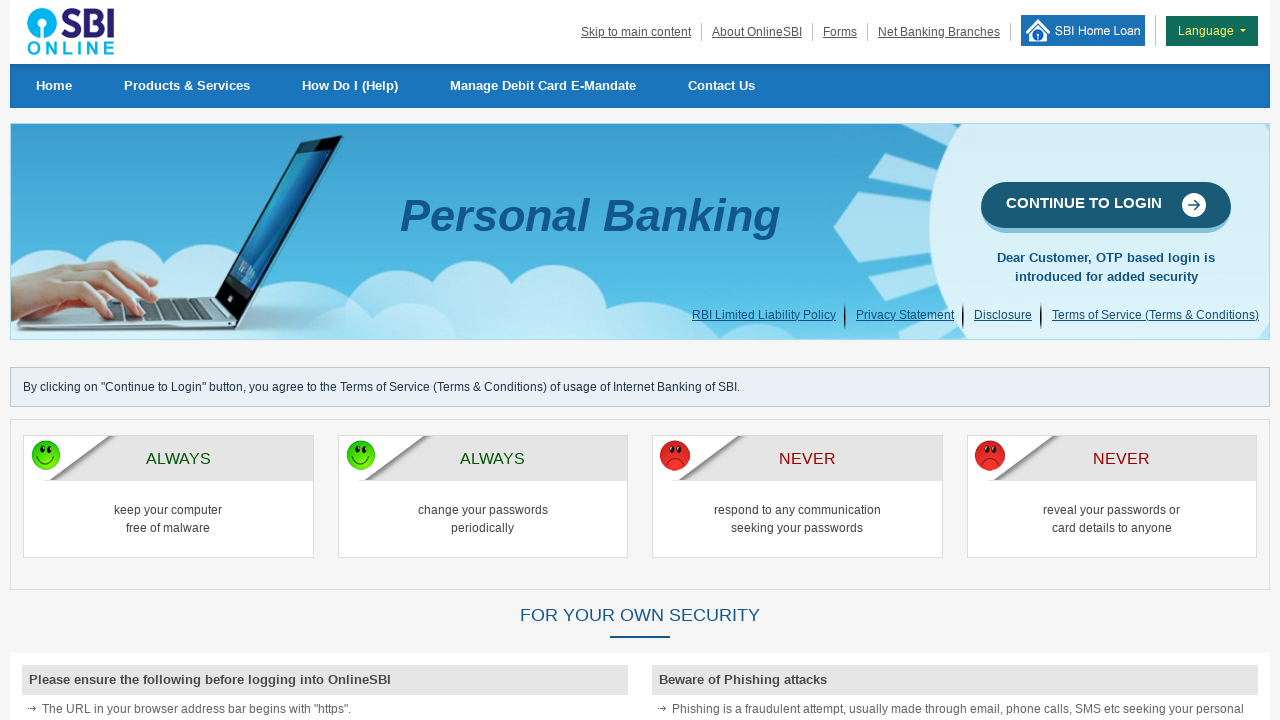

Performed right-click action on the page body at (640, 360) on body
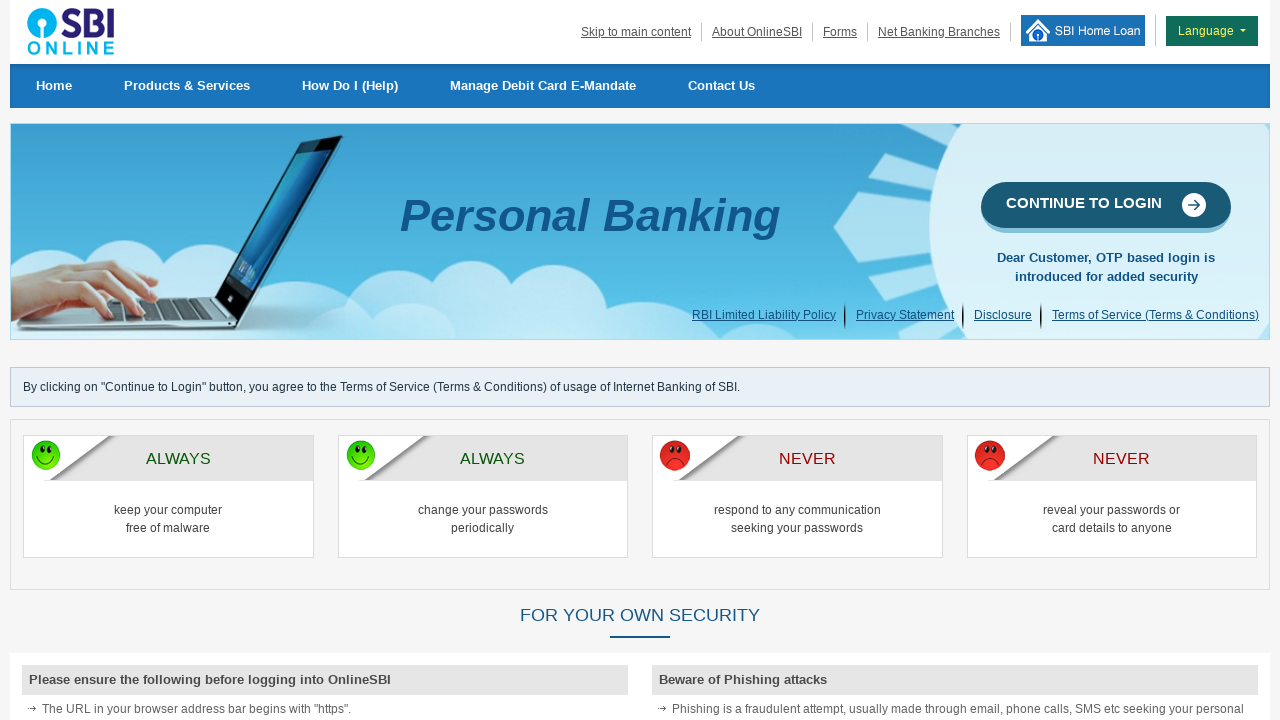

Waited for security alert popup to be processed
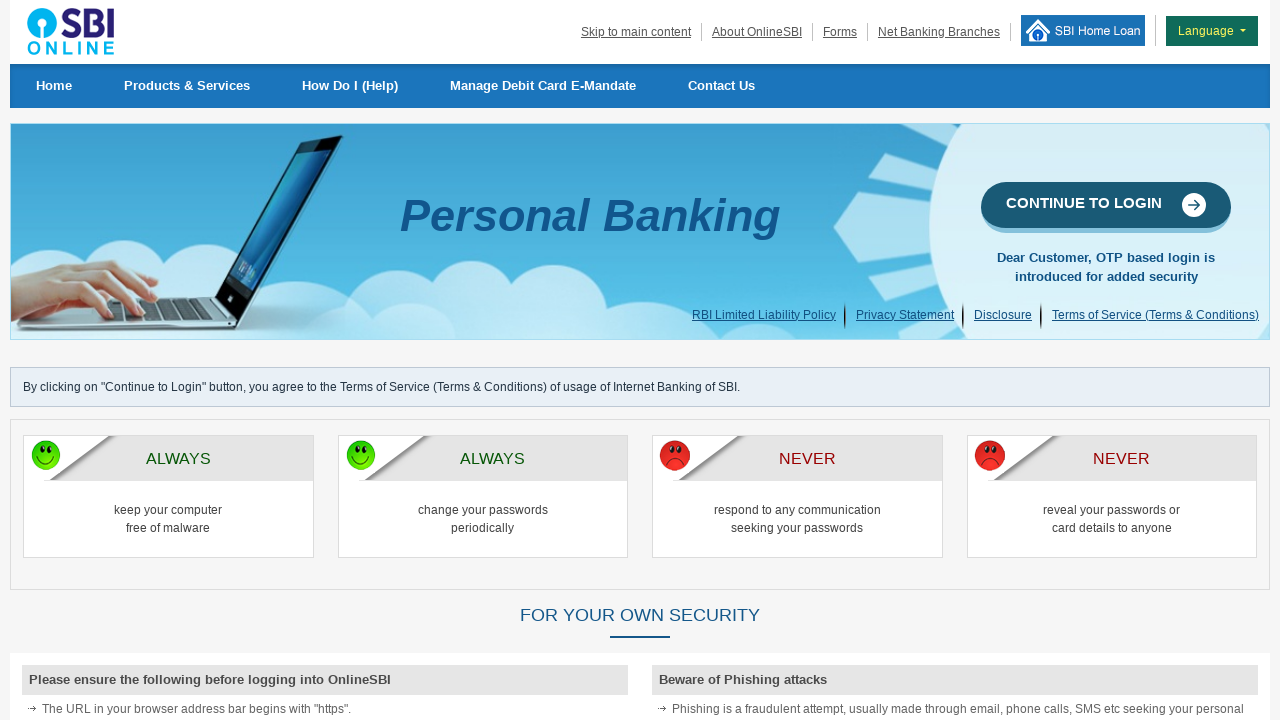

Clicked the CONTINUE TO LOGIN link at (1106, 207) on text=CONTINUE TO LOGIN
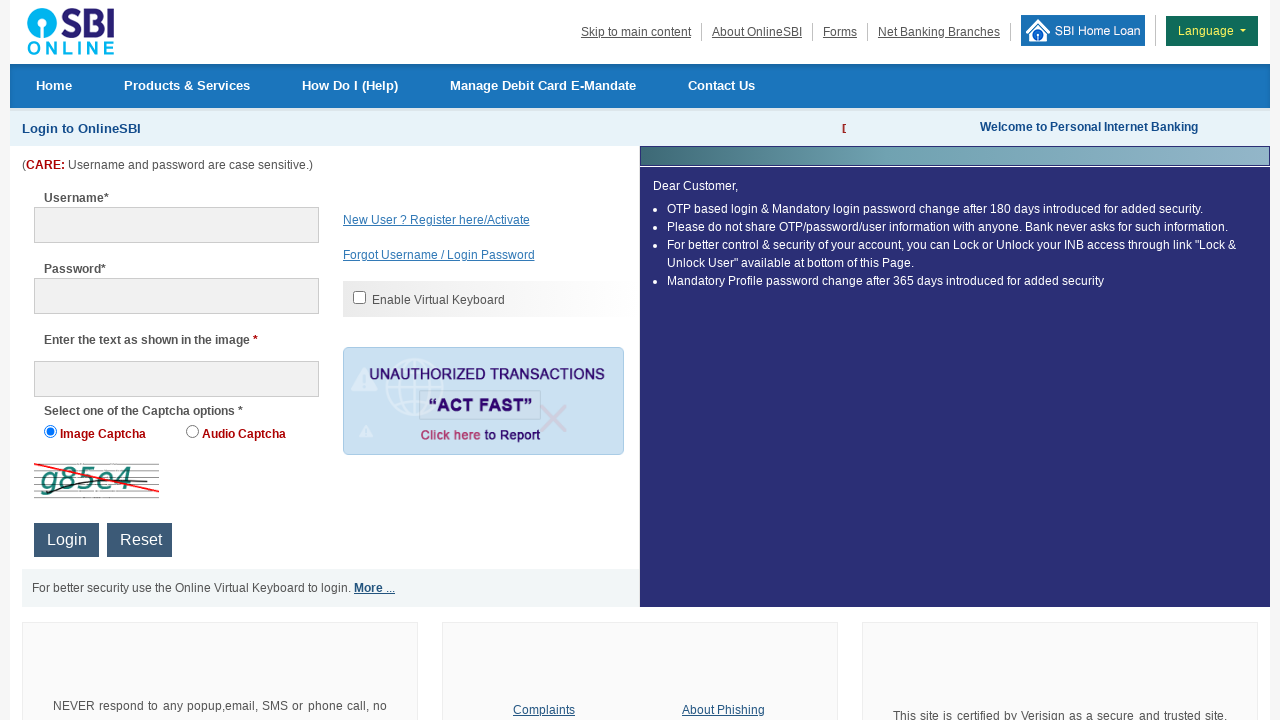

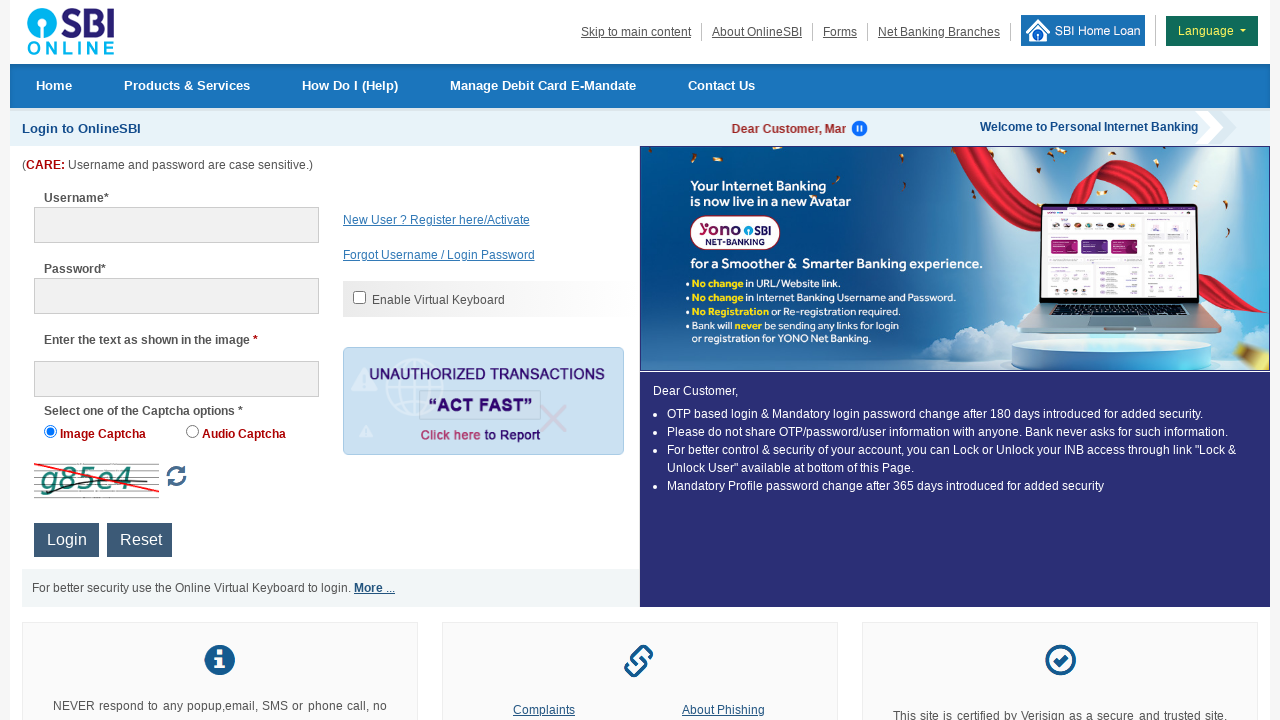